Tests the percentage calculator by calculating what 10% of 50 is (expecting result of 5). Navigates to Math Calculators, then Percent Calculator, fills in values and verifies the result.

Starting URL: http://www.calculator.net/

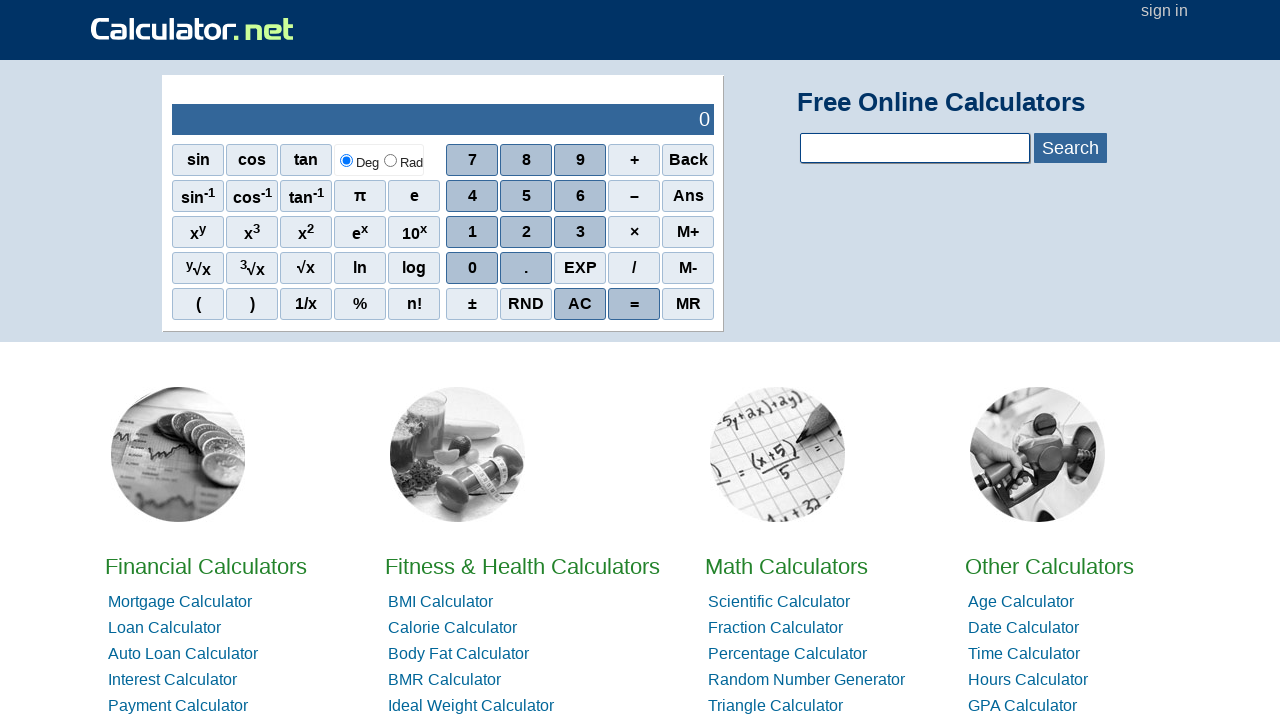

Clicked on Math Calculators link at (786, 566) on xpath=//*[@id='homelistwrap']/div[3]/div[2]/a
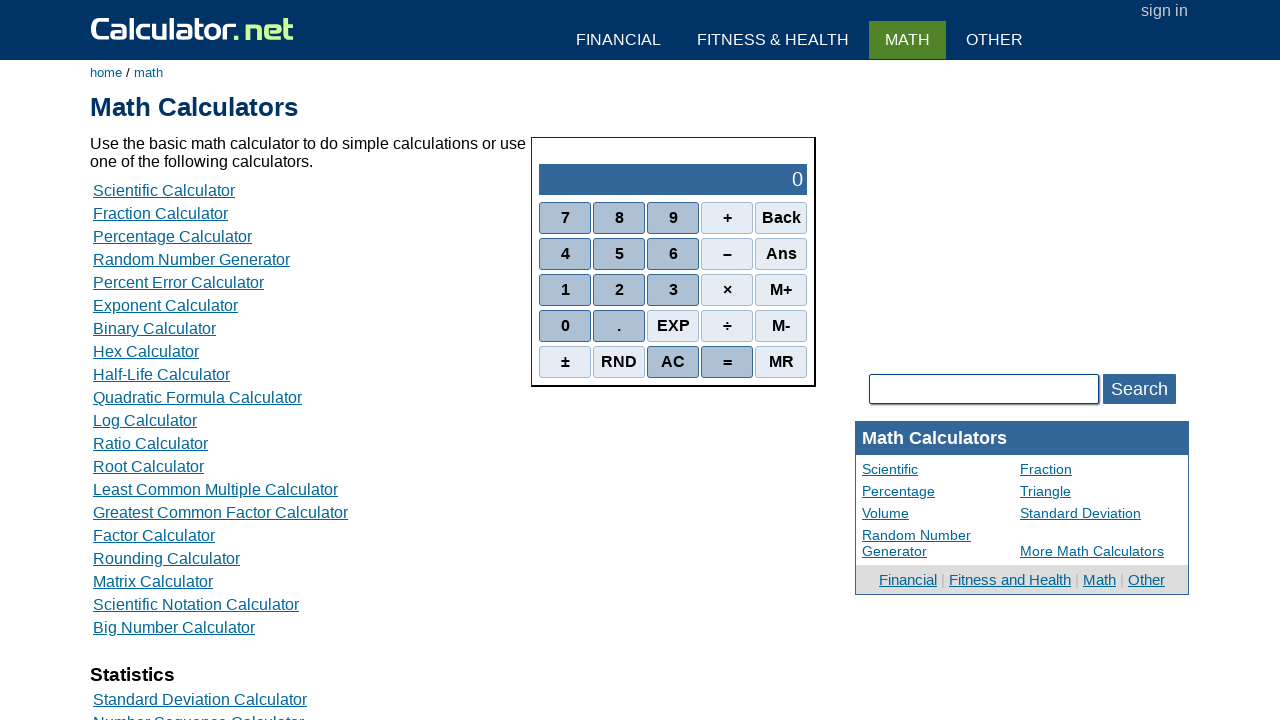

Clicked on Percent Calculator link at (172, 236) on xpath=//*[@id='content']/table[2]/tbody/tr/td/div[3]/a
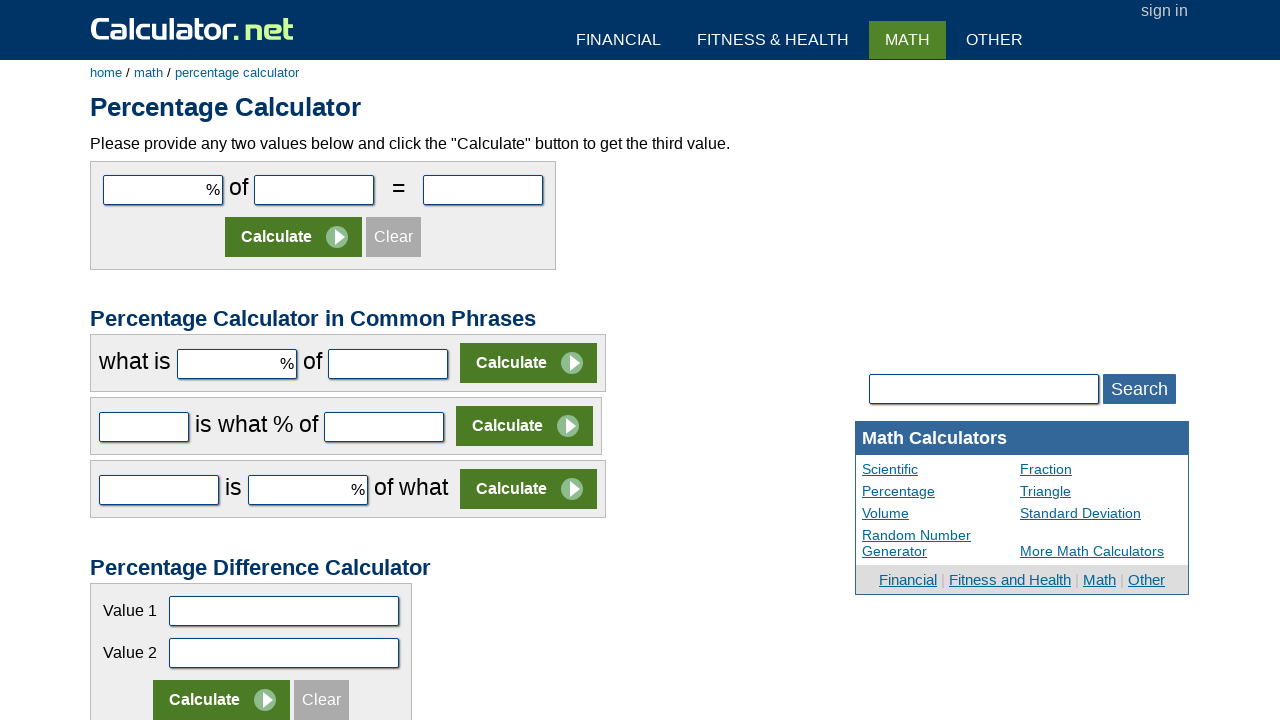

Entered 10 in the first input field on #cpar1
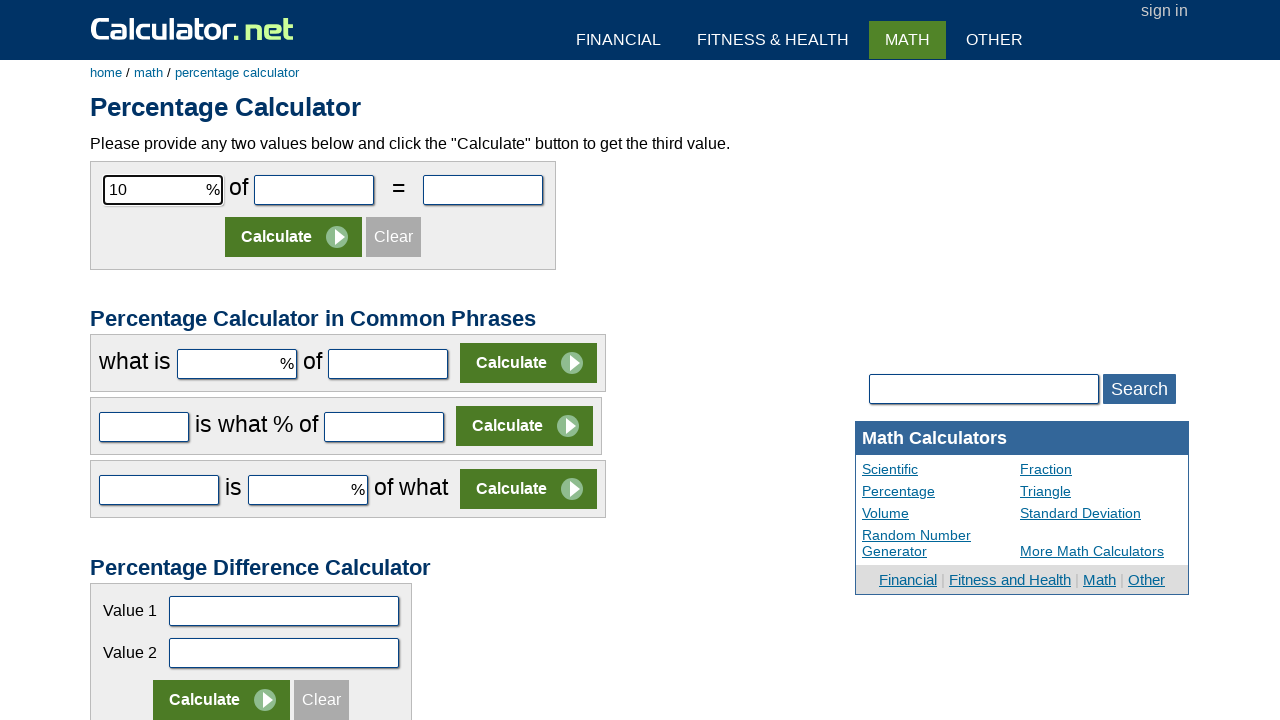

Entered 50 in the second input field on #cpar2
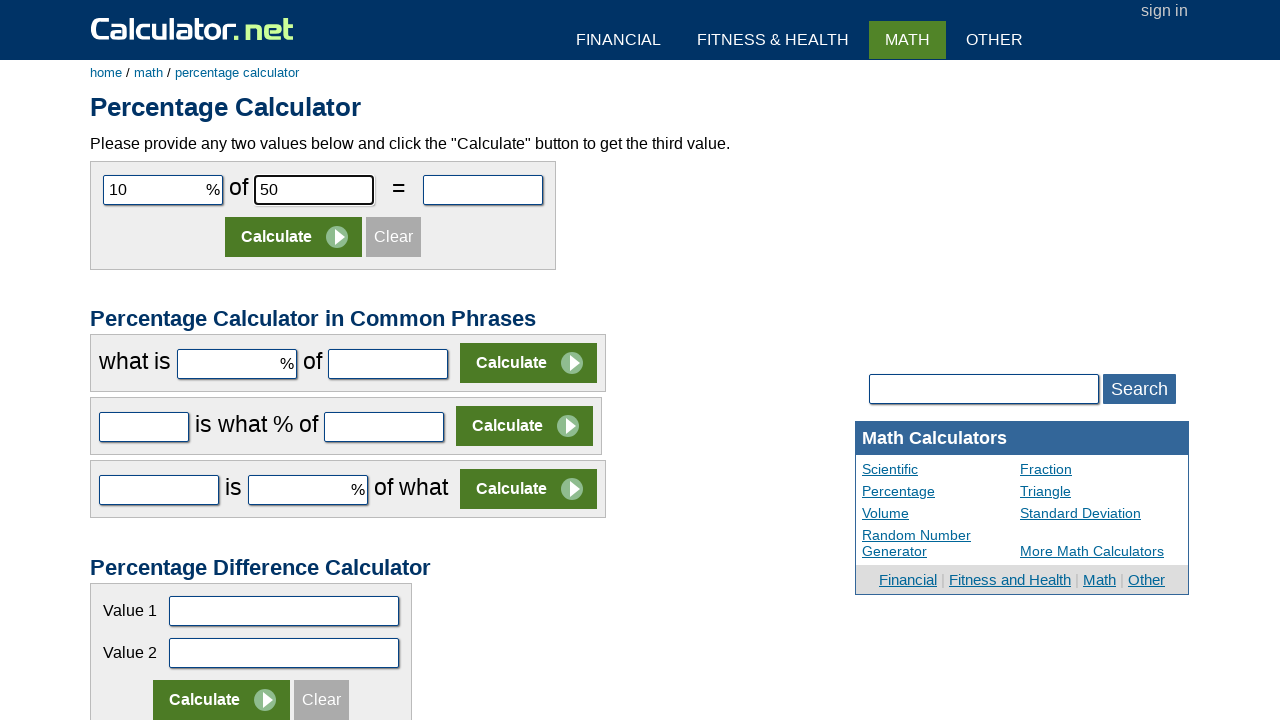

Clicked Calculate button at (294, 237) on xpath=//*[@id='content']/form[1]/table/tbody/tr[2]/td/input[2]
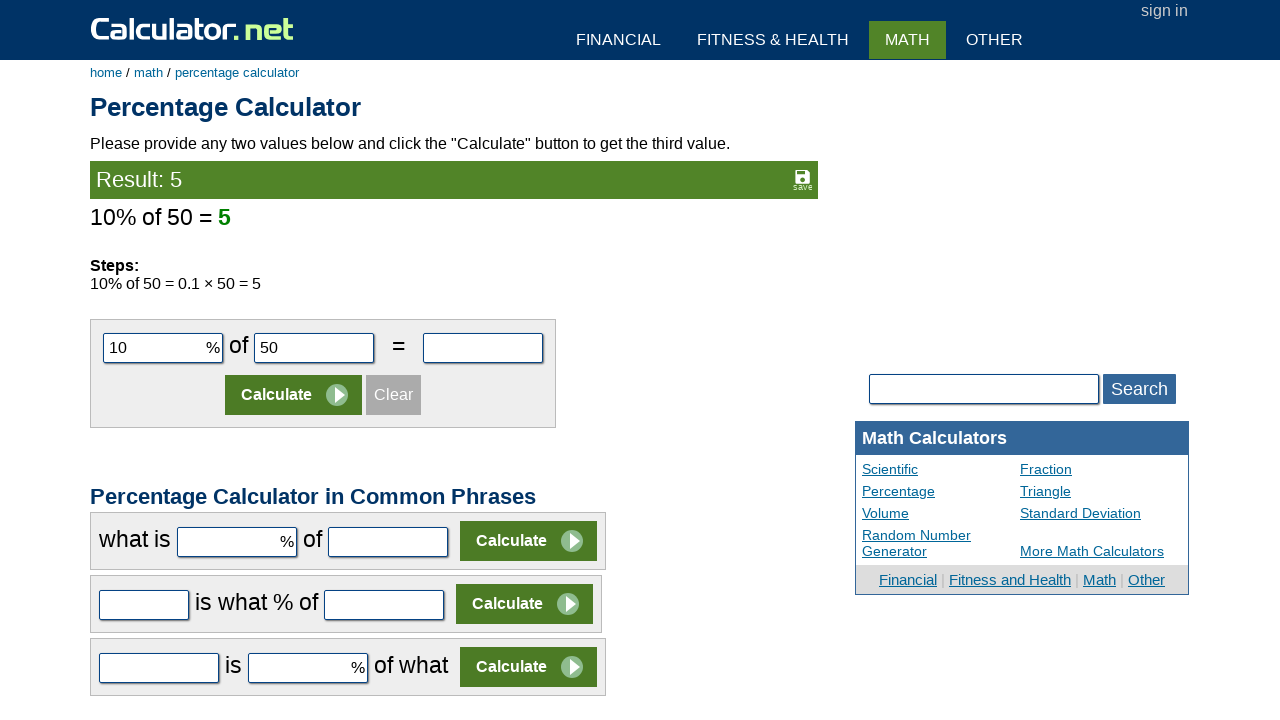

Waited for result element to load - 10% of 50 equals 5
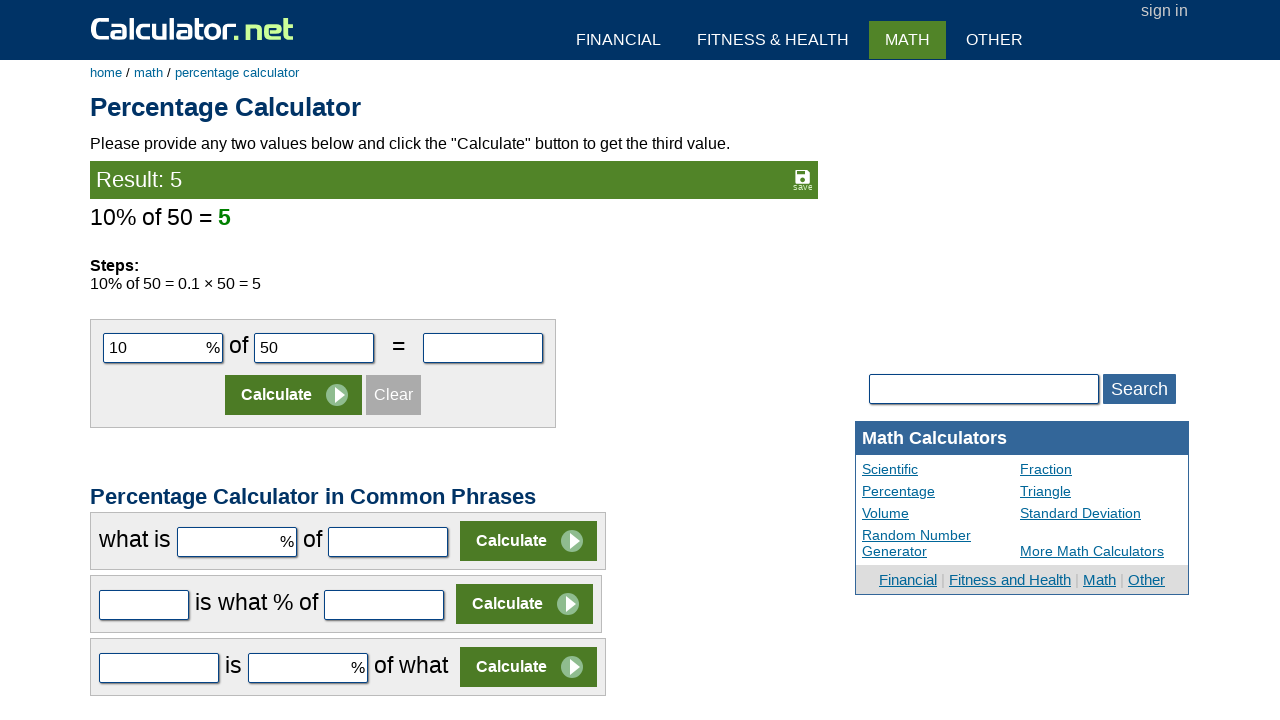

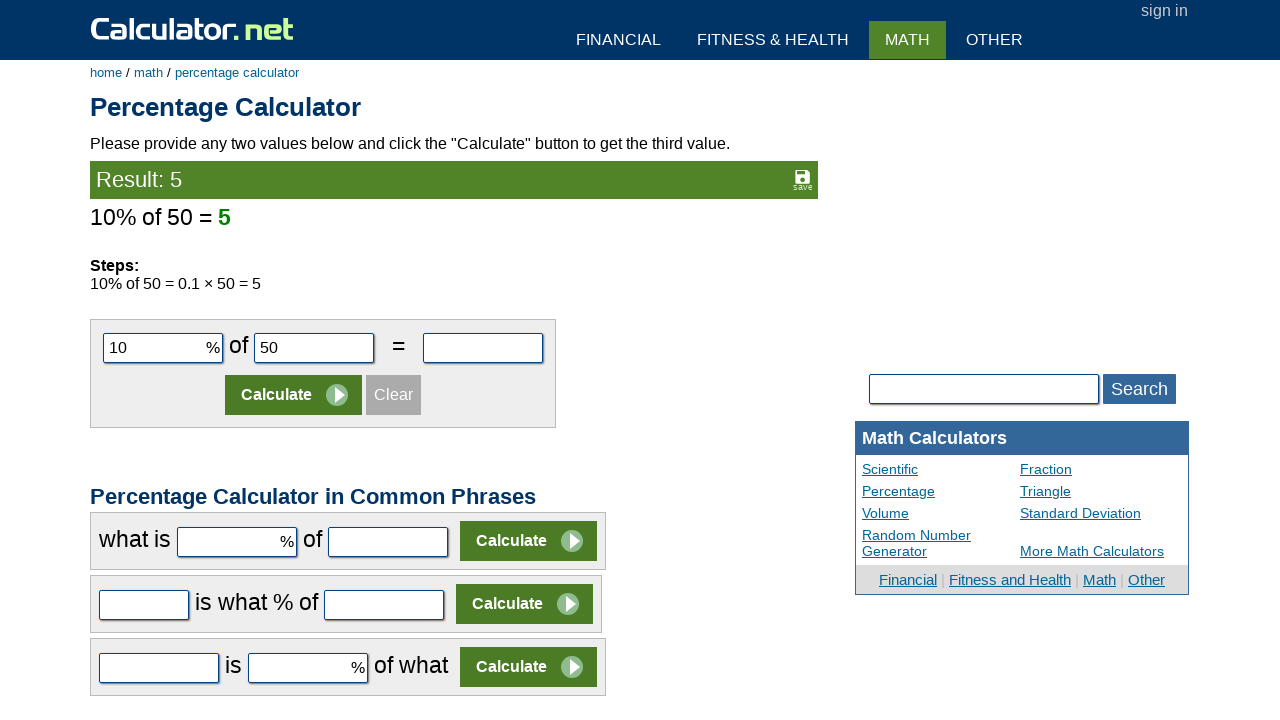